Tests opting out of A/B tests by visiting the A/B test page, verifying initial A/B test state, adding an opt-out cookie, refreshing the page, and confirming the opt-out was successful.

Starting URL: http://the-internet.herokuapp.com/abtest

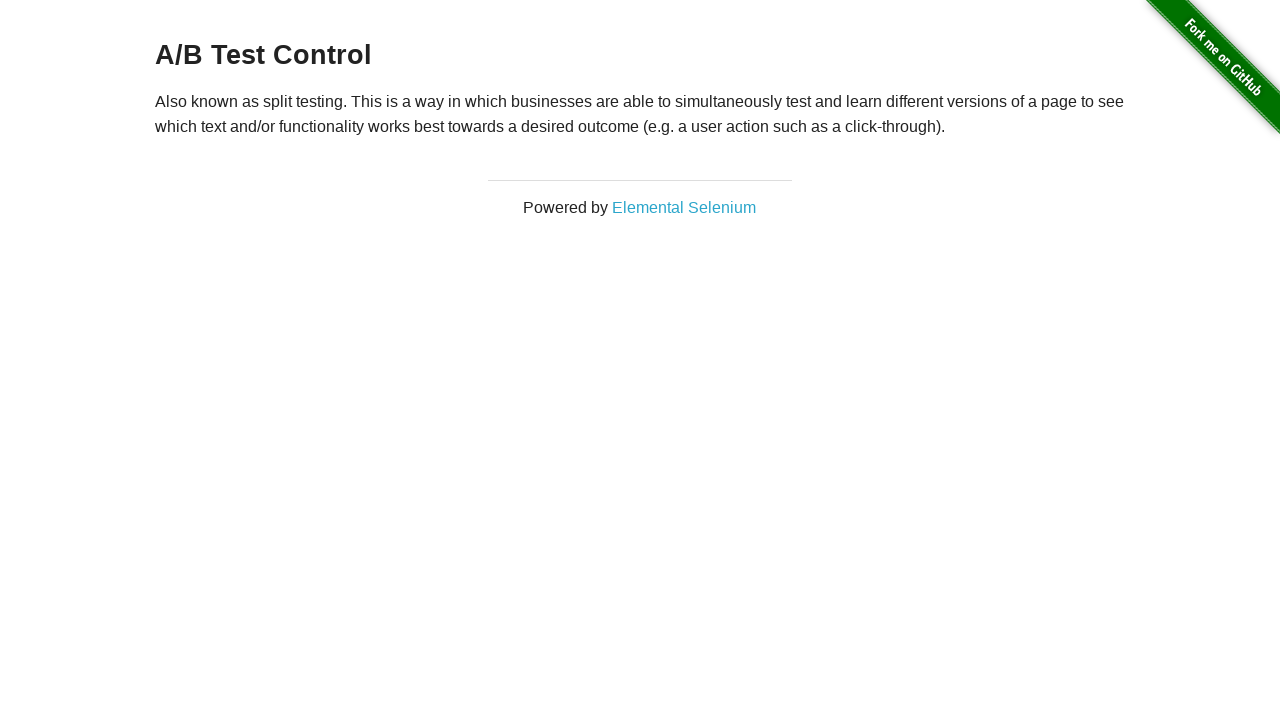

Located the h3 heading element
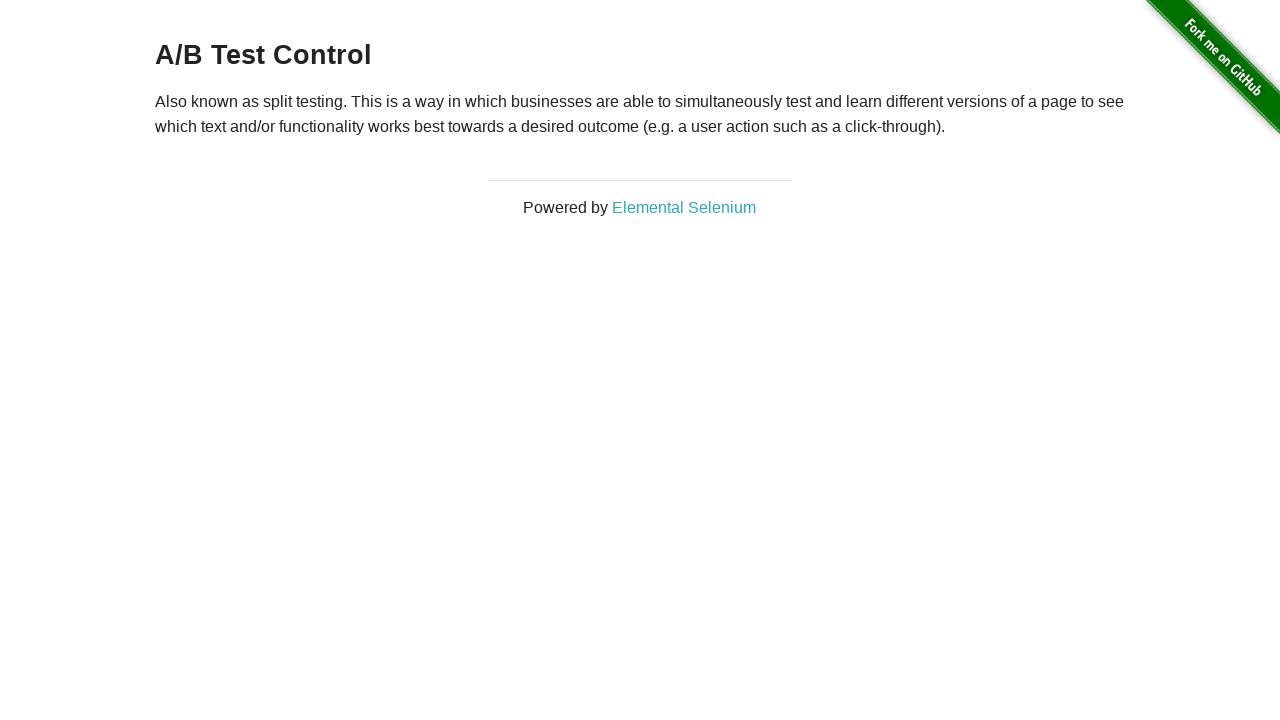

Retrieved heading text: A/B Test Control
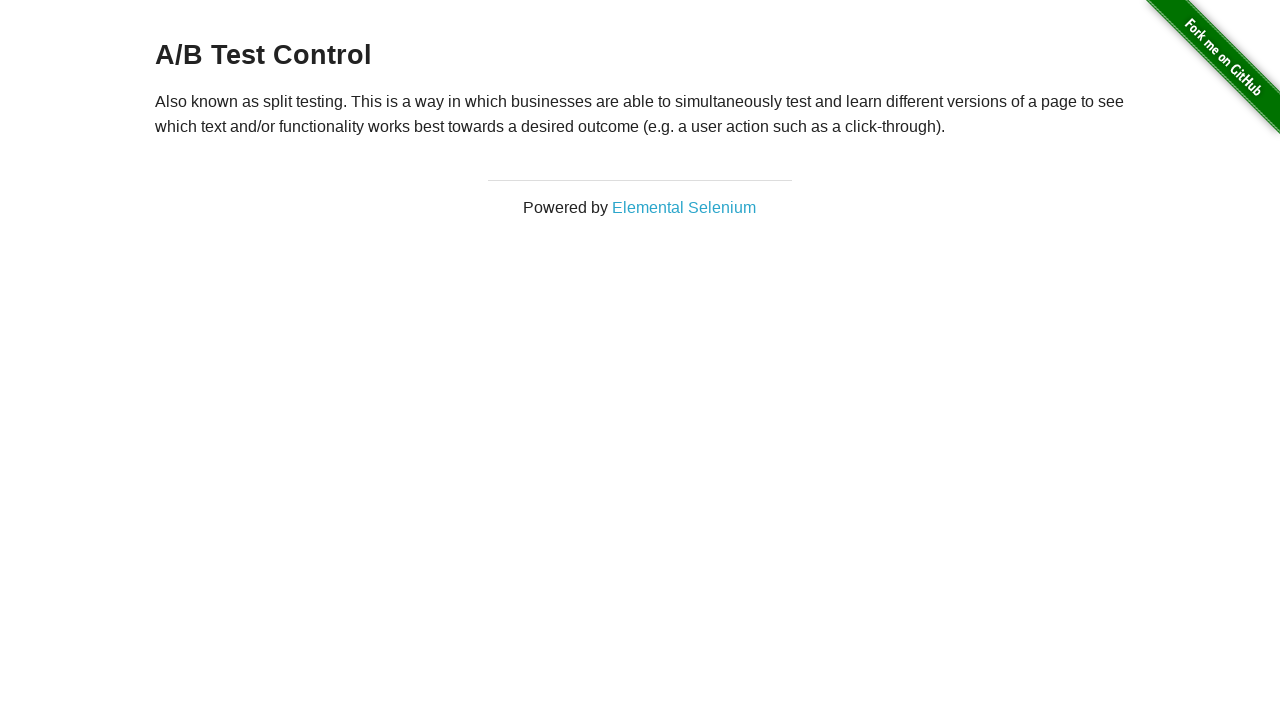

Verified initial A/B test state (Variation 1 or Control)
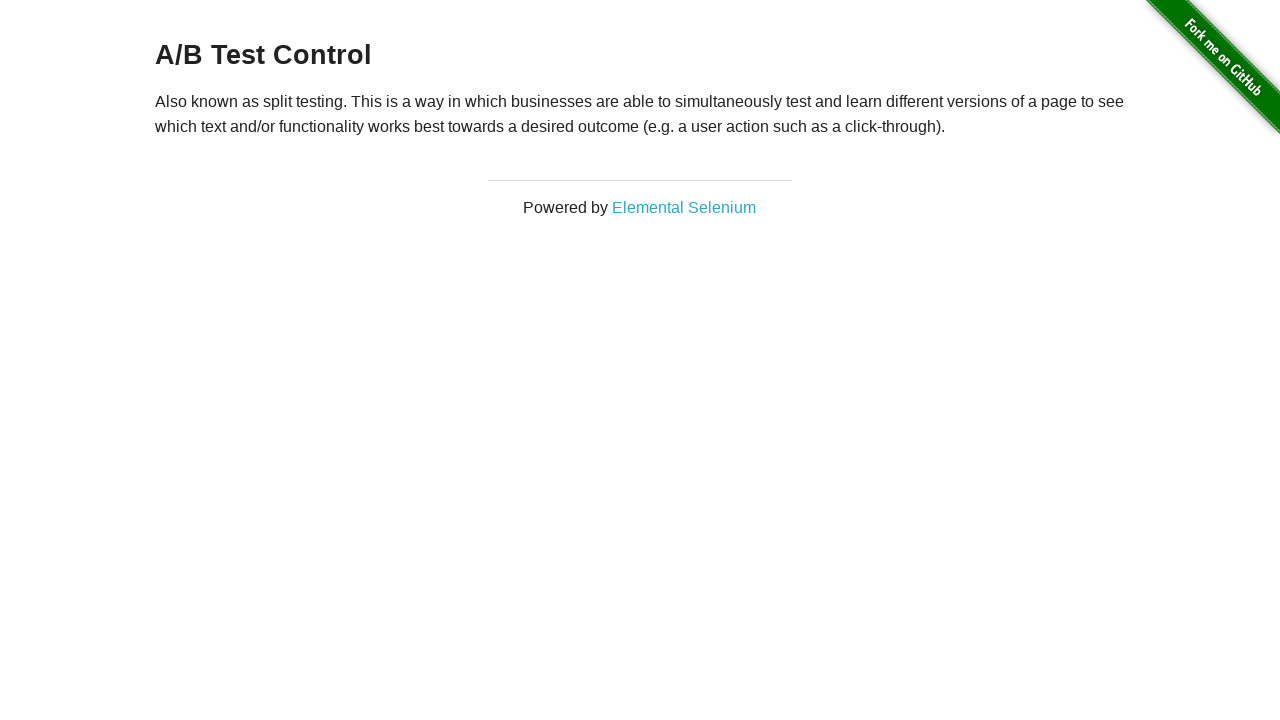

Added optimizelyOptOut cookie with value 'true'
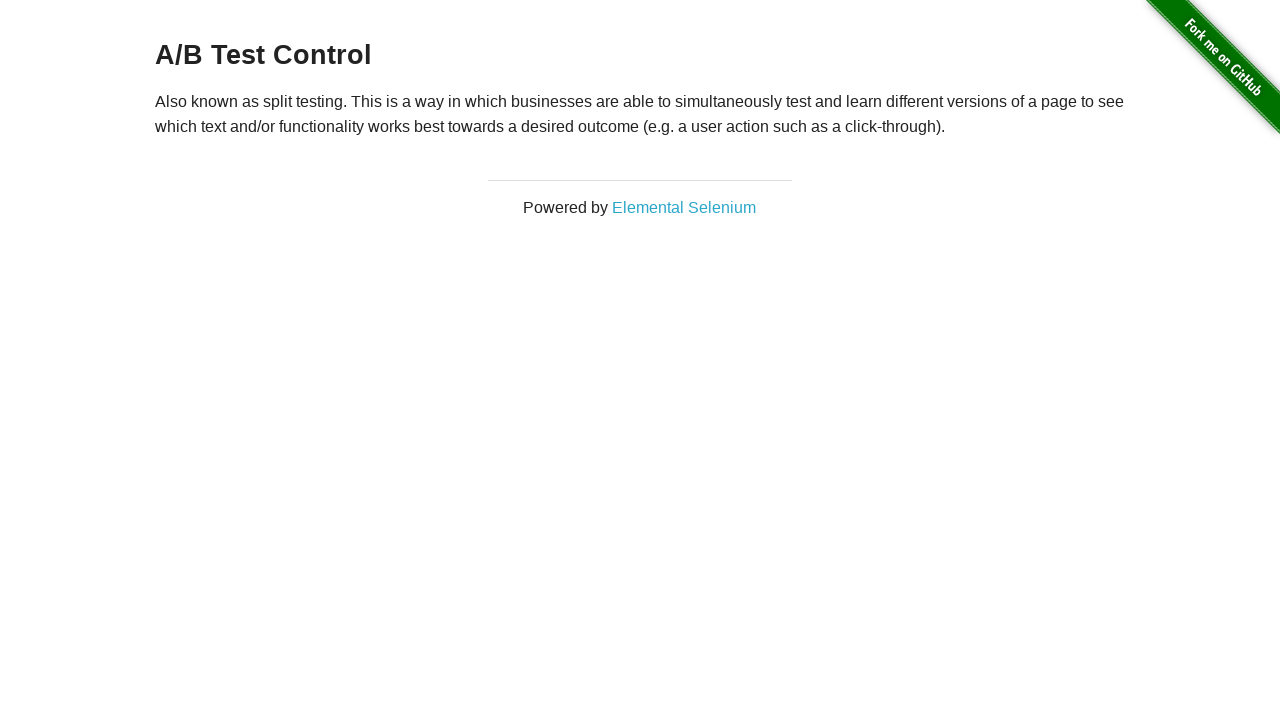

Reloaded the page to apply opt-out cookie
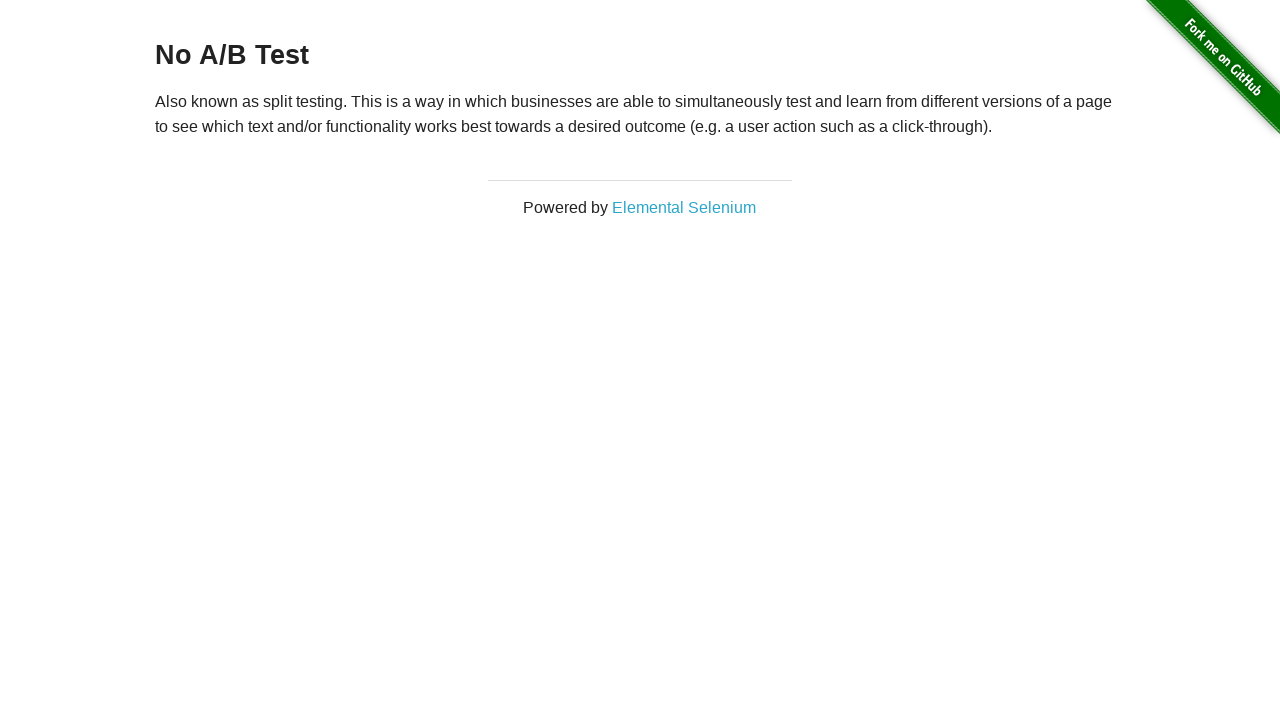

Retrieved heading text after reload: No A/B Test
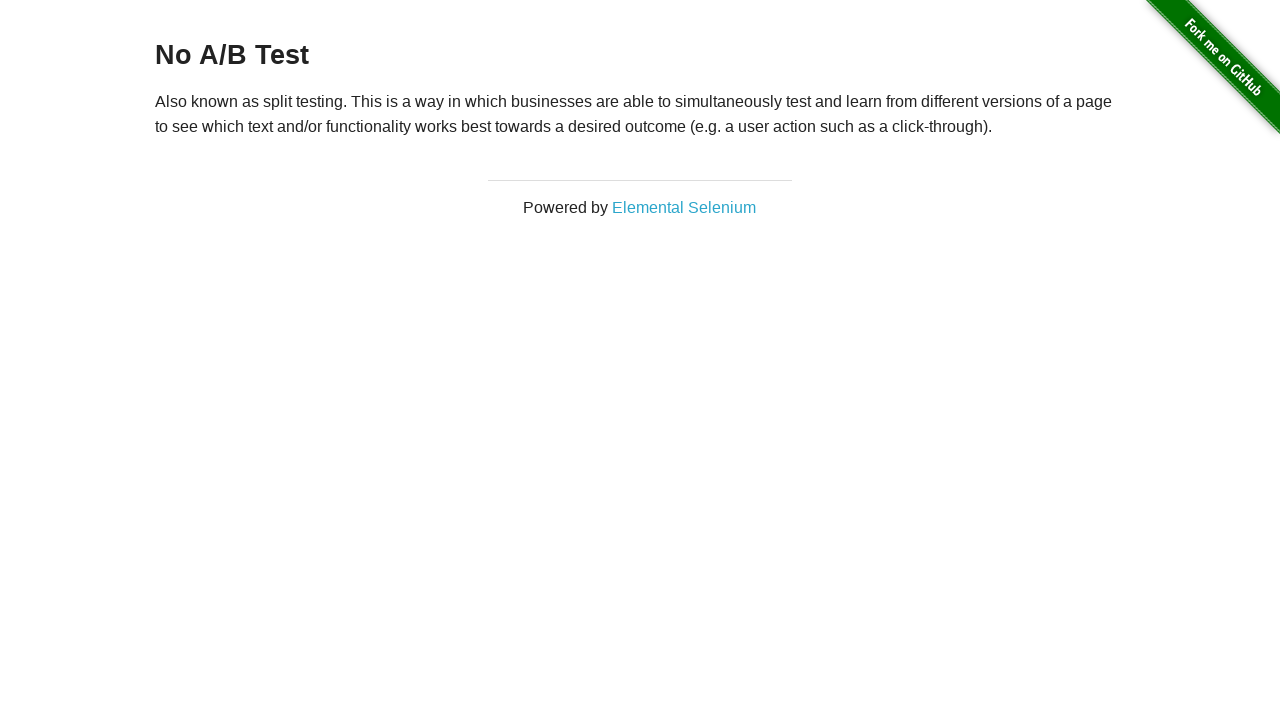

Verified opt-out was successful - 'No A/B Test' heading displayed
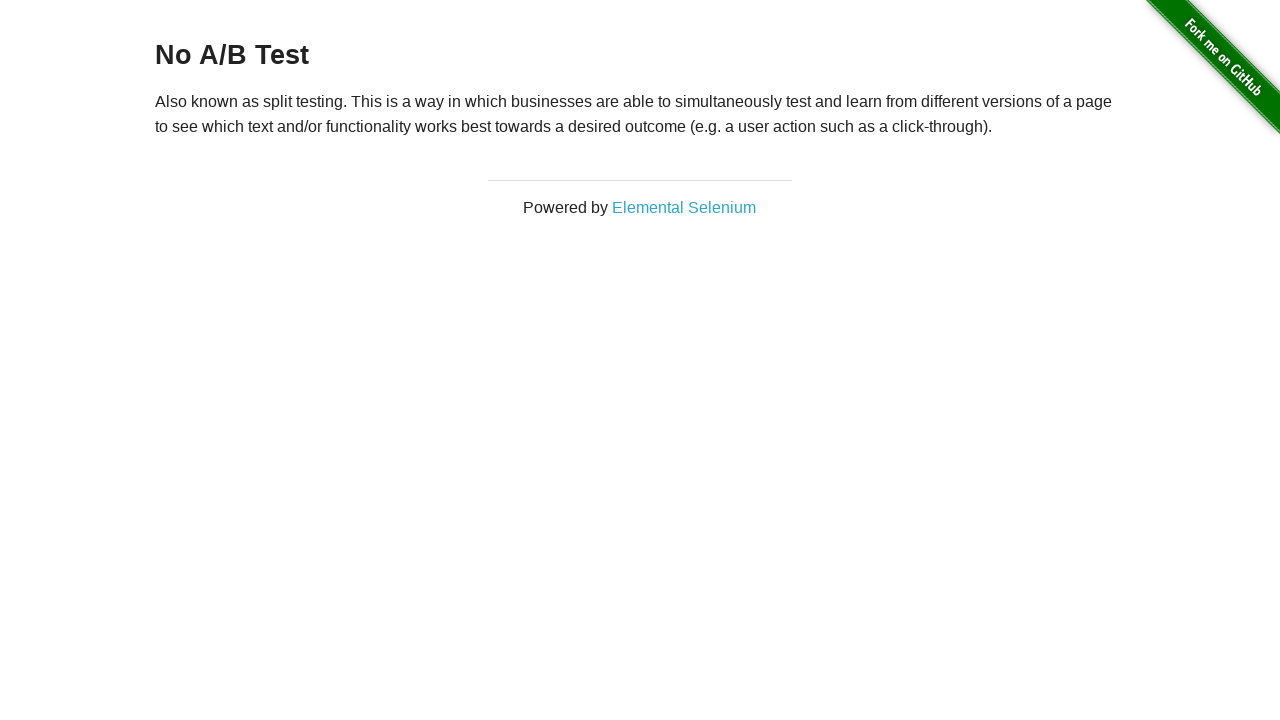

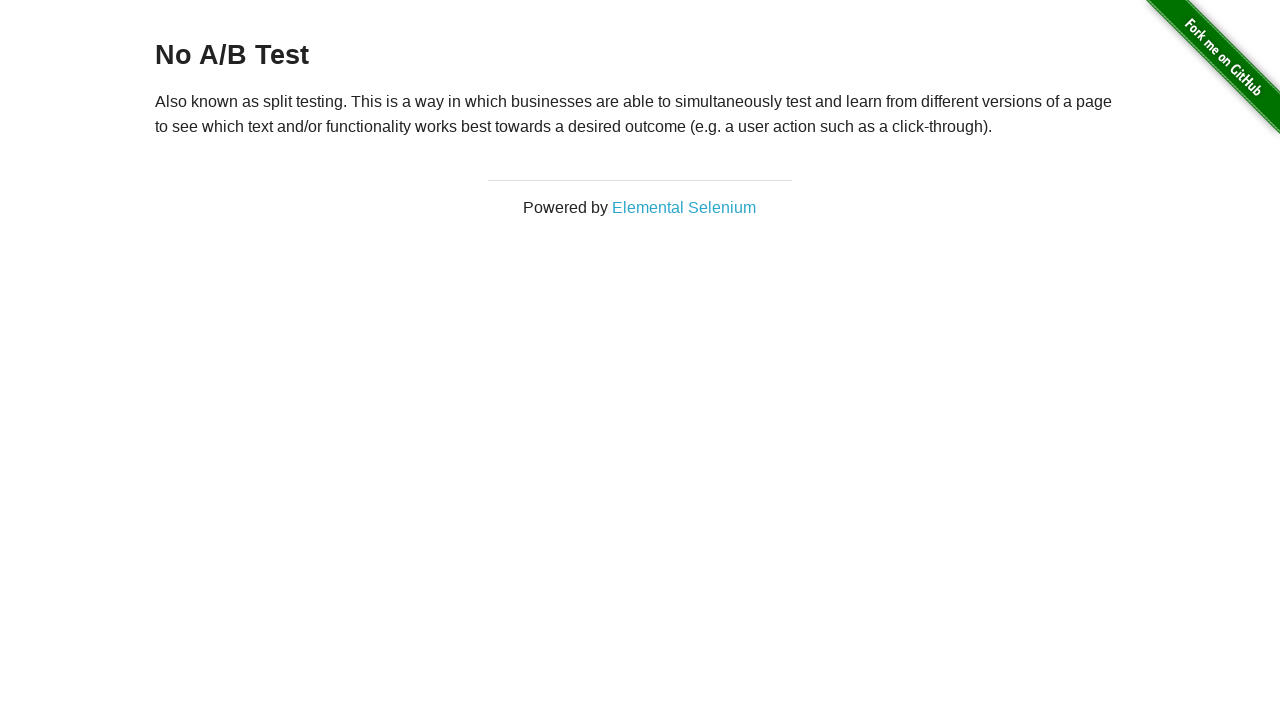